Navigates to a Stepik lesson page, fills in a text answer in the textarea field, and clicks the submit button to submit the answer.

Starting URL: https://stepik.org/lesson/25969/step/12

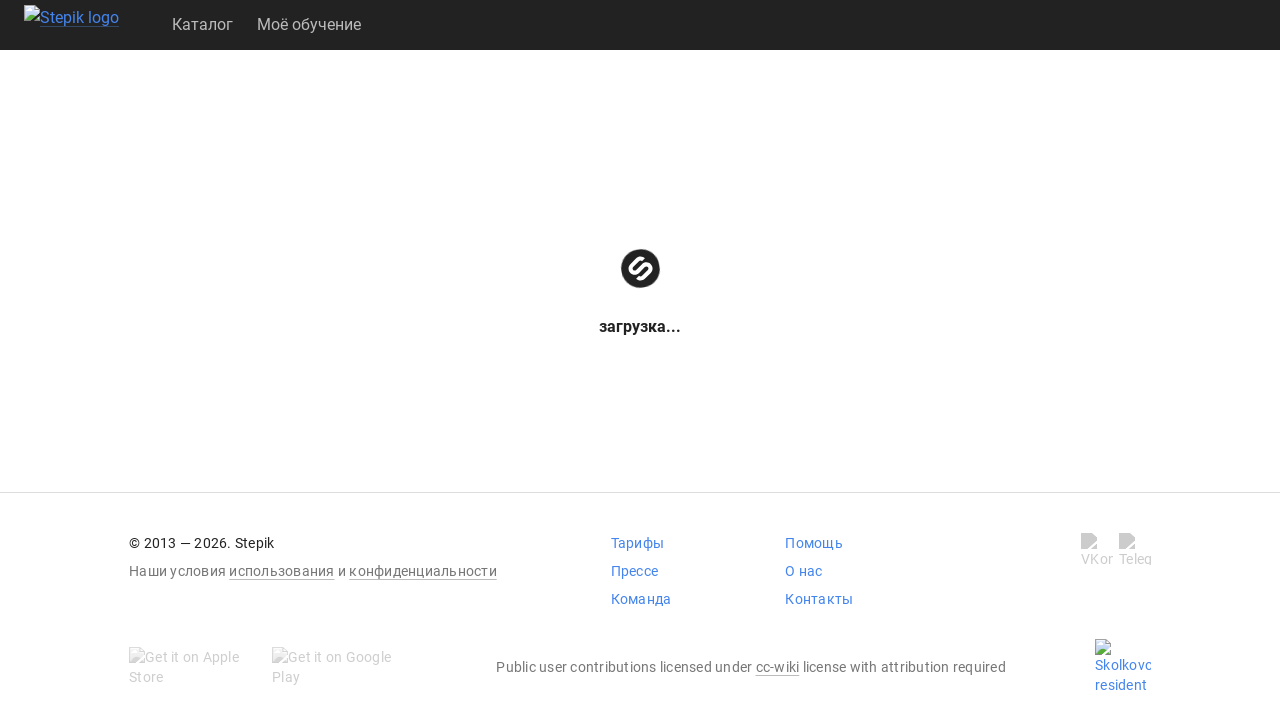

Waited for textarea field to load
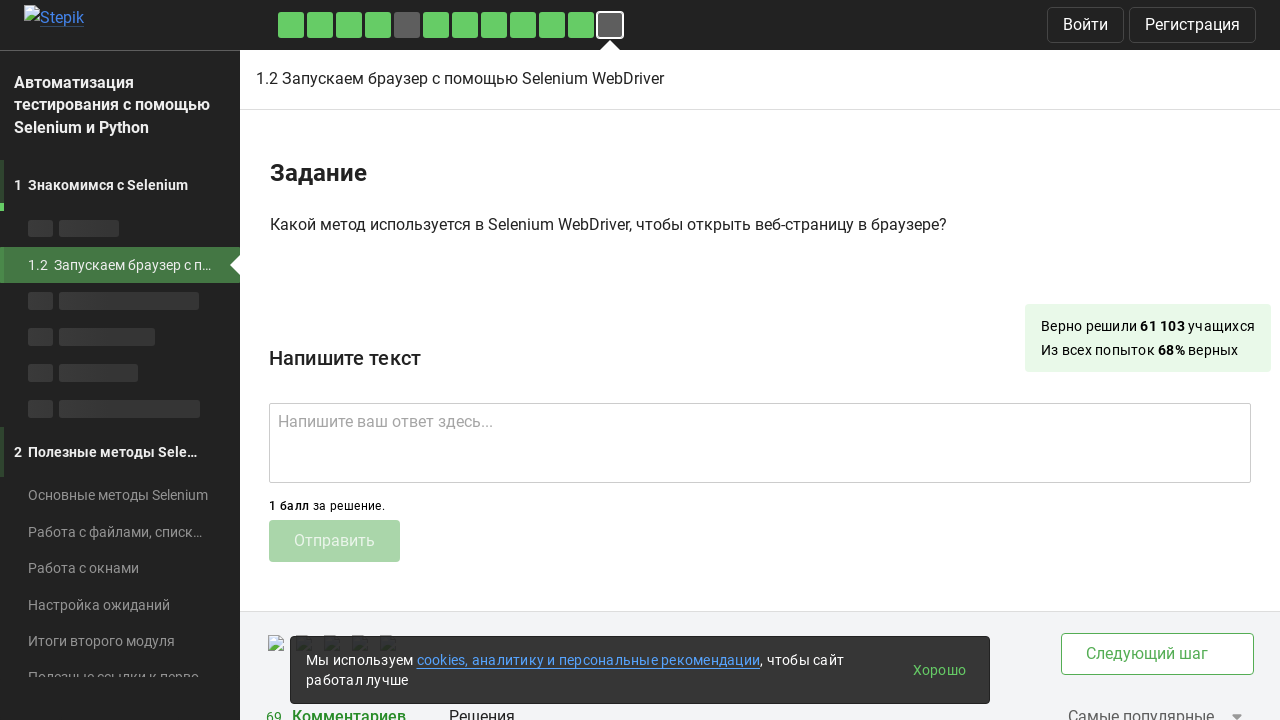

Filled textarea with answer text 'get()' on .textarea
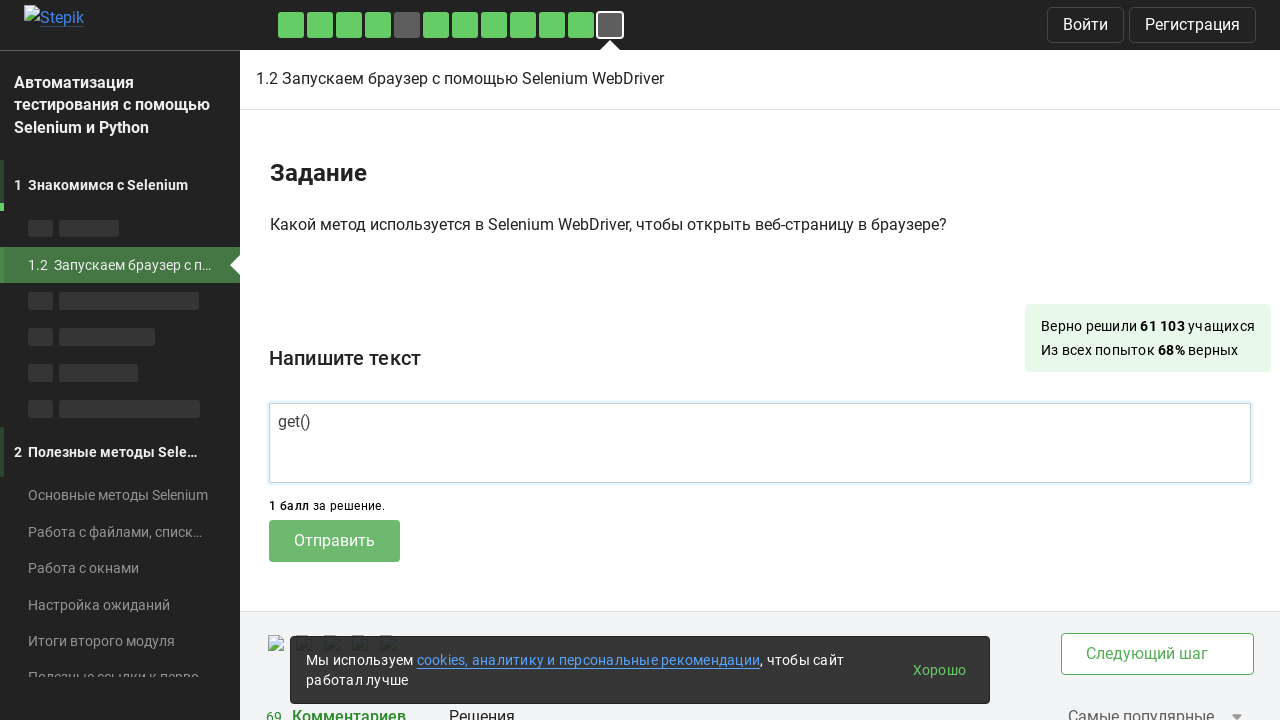

Clicked submit button to submit answer at (334, 541) on .submit-submission
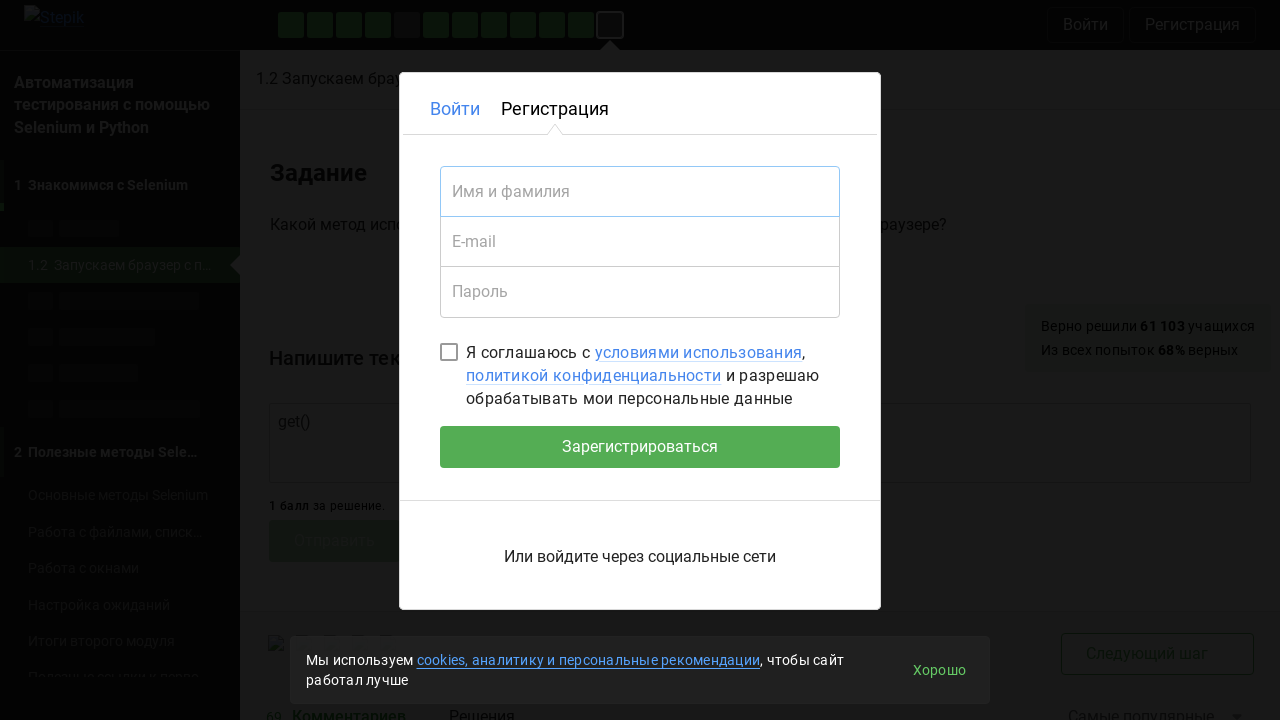

Waited 2 seconds for submission to process
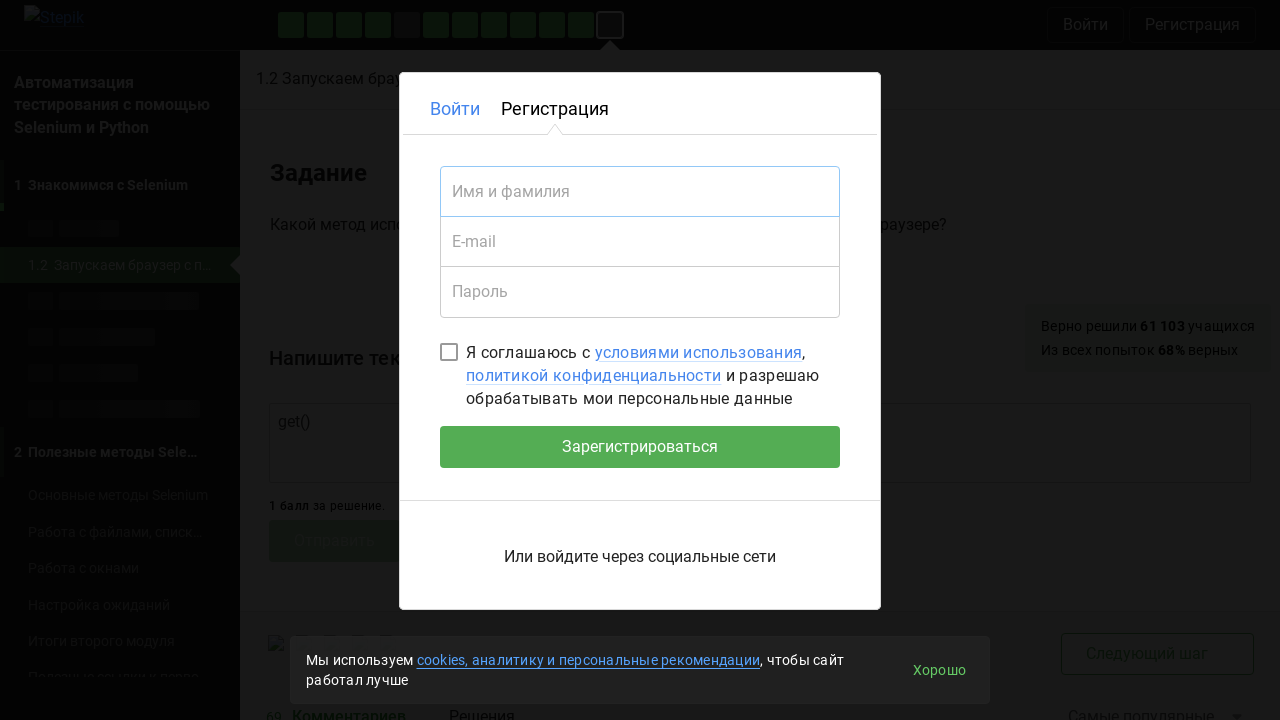

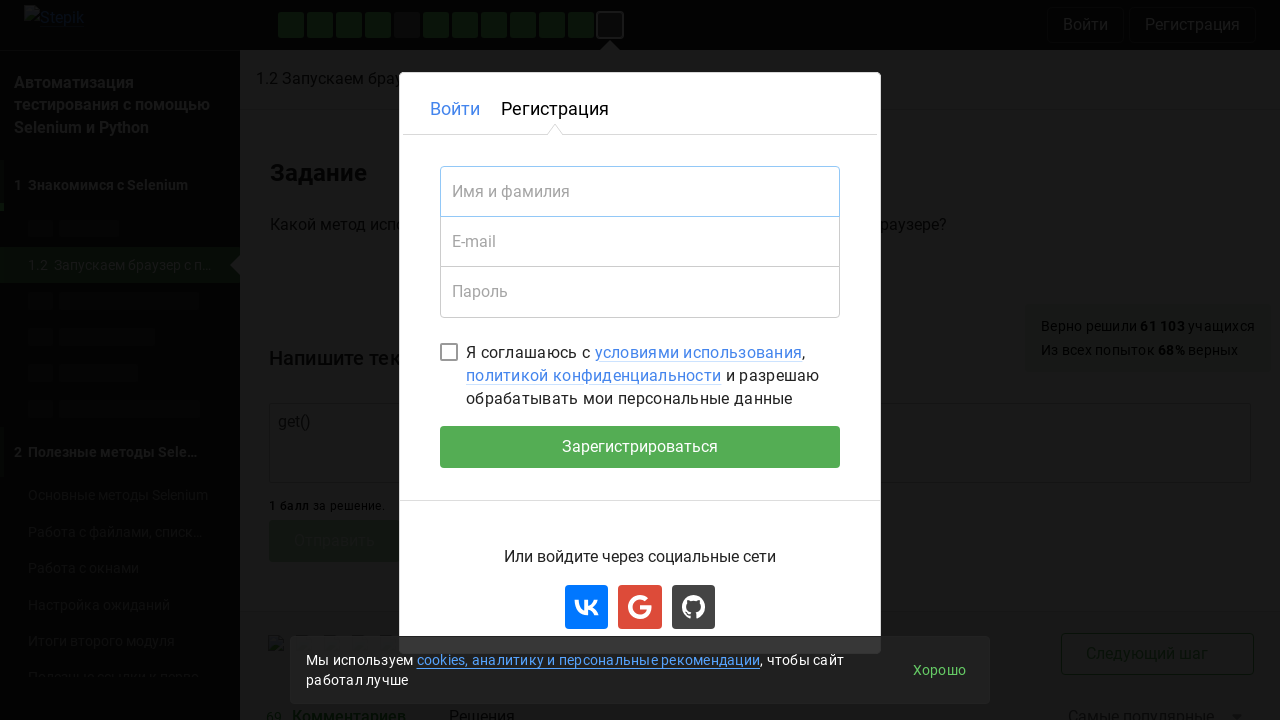